Tests keyboard key press functionality by sending space and left arrow keys to a target element and verifying the displayed result text shows the correct key was pressed.

Starting URL: http://the-internet.herokuapp.com/key_presses

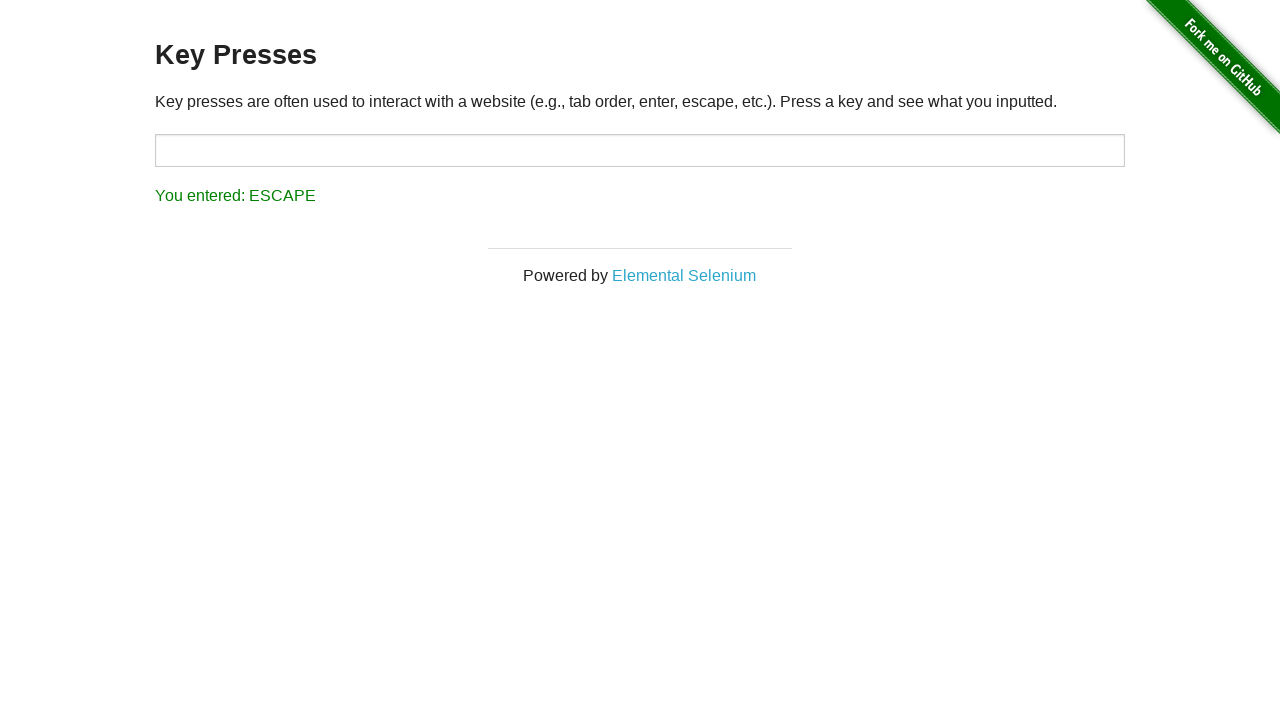

Pressed Space key on target element on #target
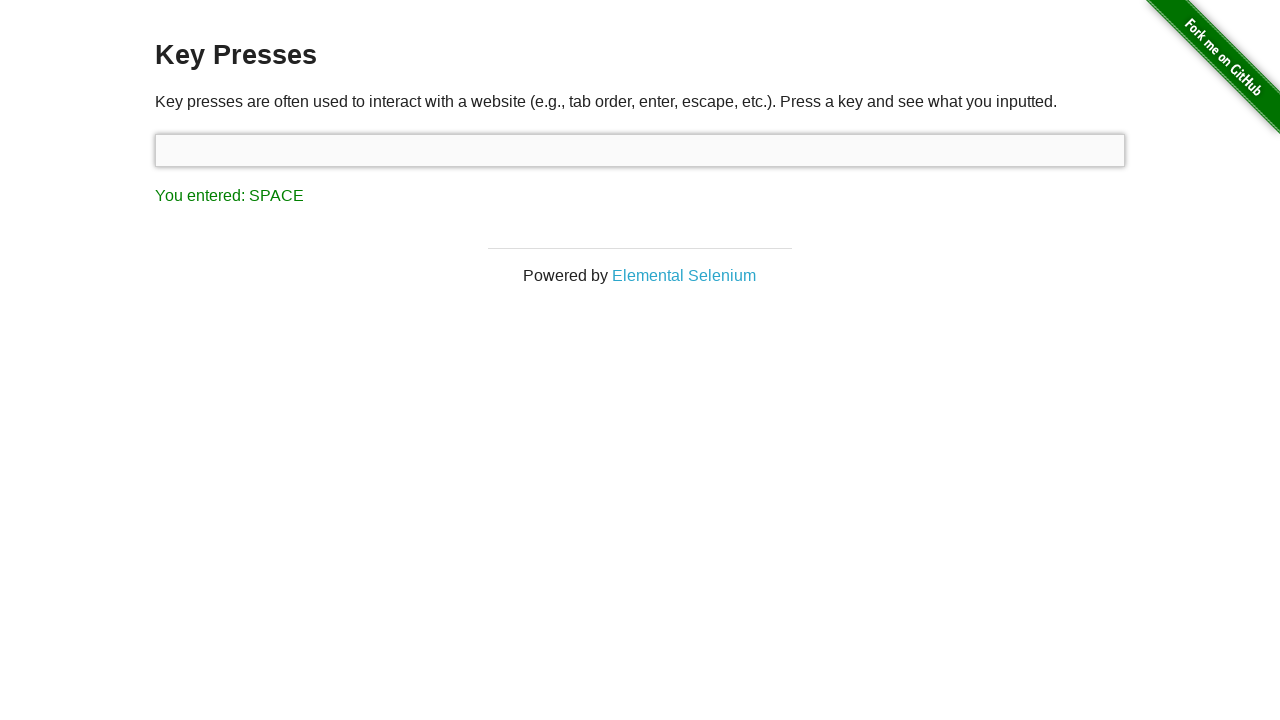

Verified result text shows SPACE key was pressed
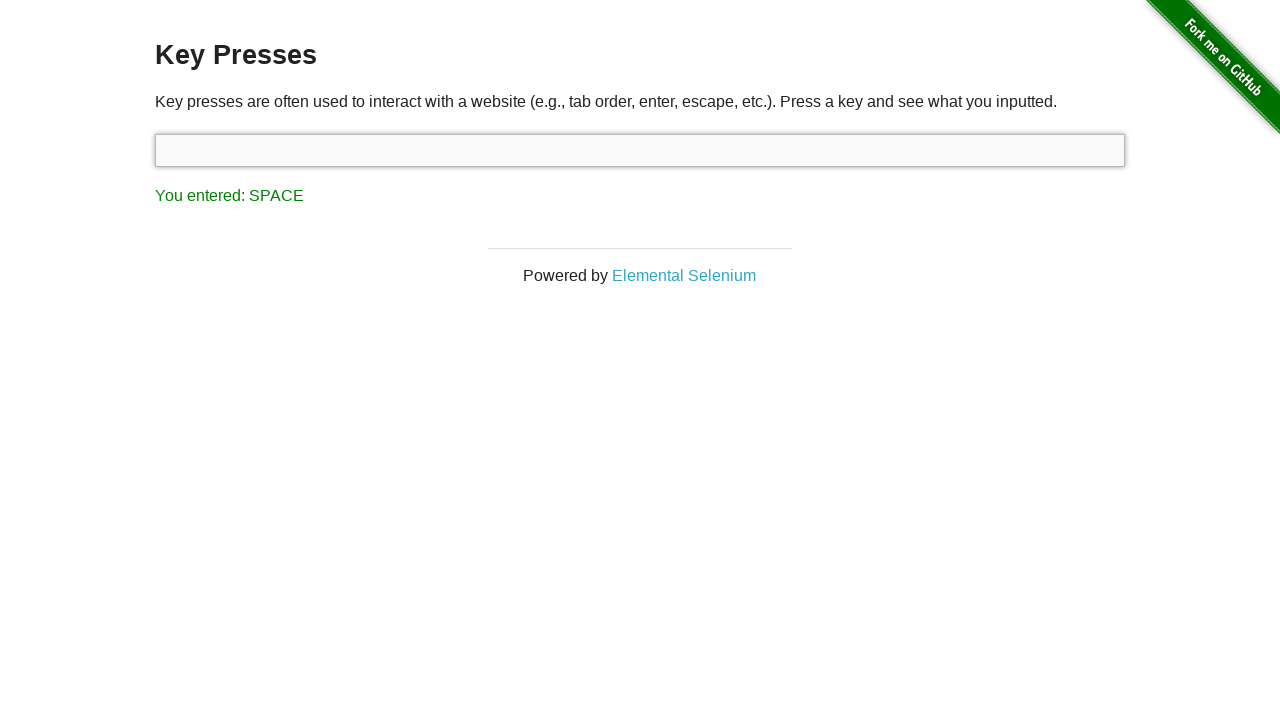

Pressed Left Arrow key on focused element
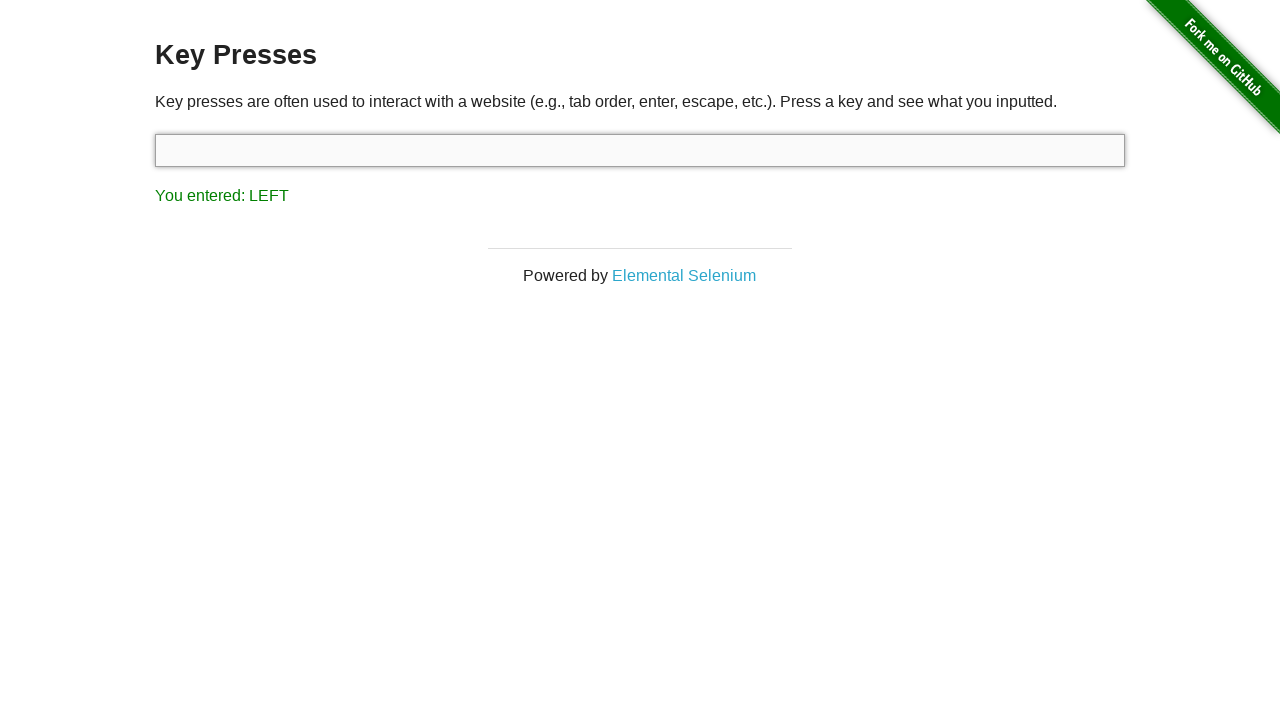

Verified result text shows LEFT Arrow key was pressed
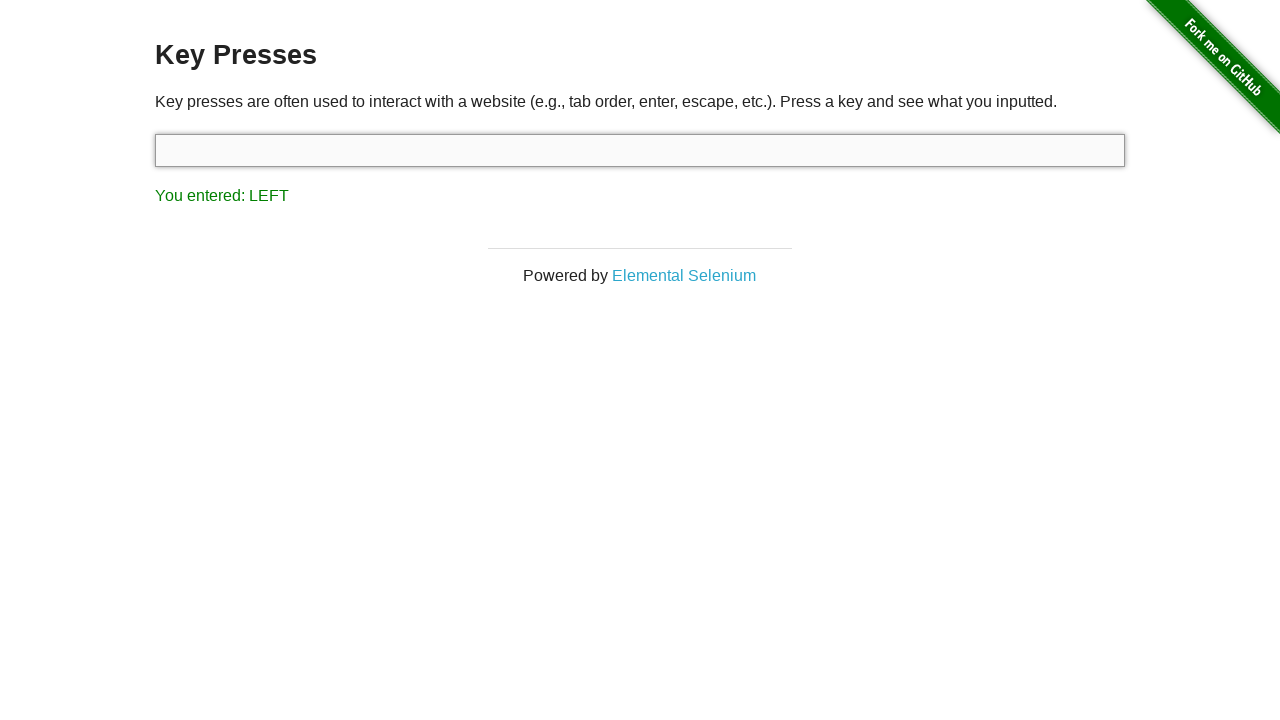

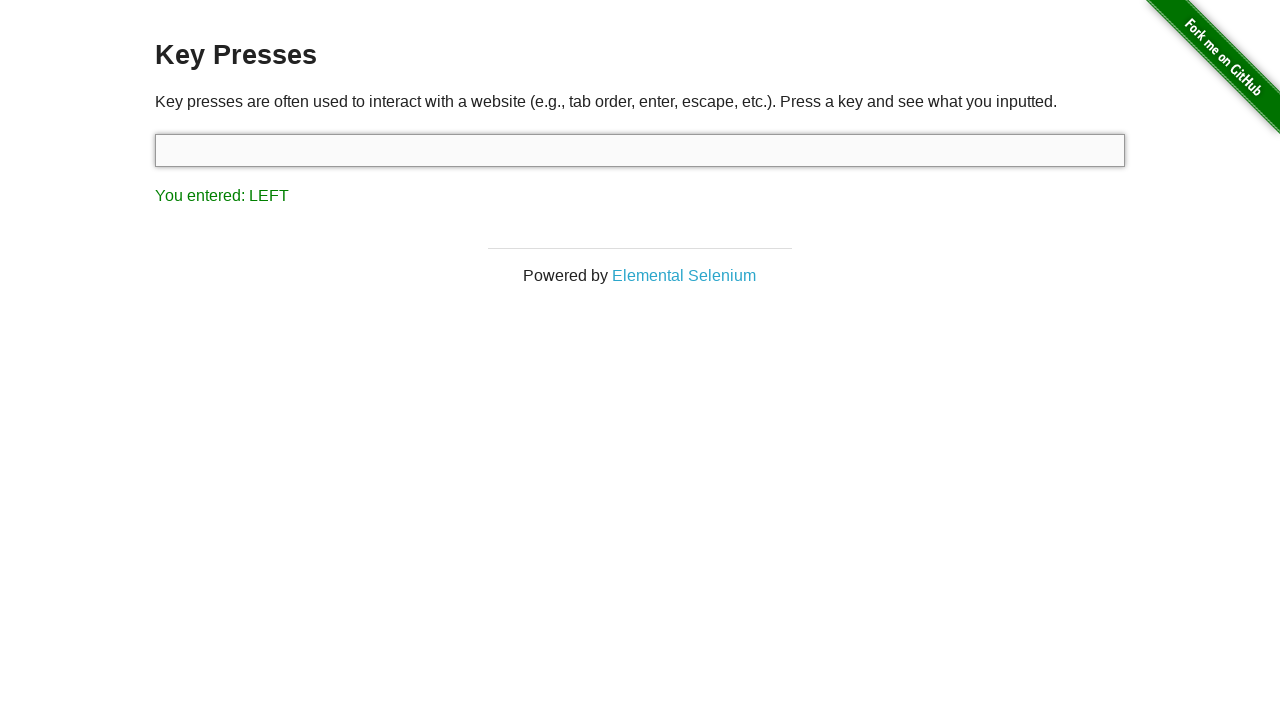